Tests radio button operations by clicking different radio options and verifying mutual exclusivity

Starting URL: https://kristinek.github.io/site/examples/actions

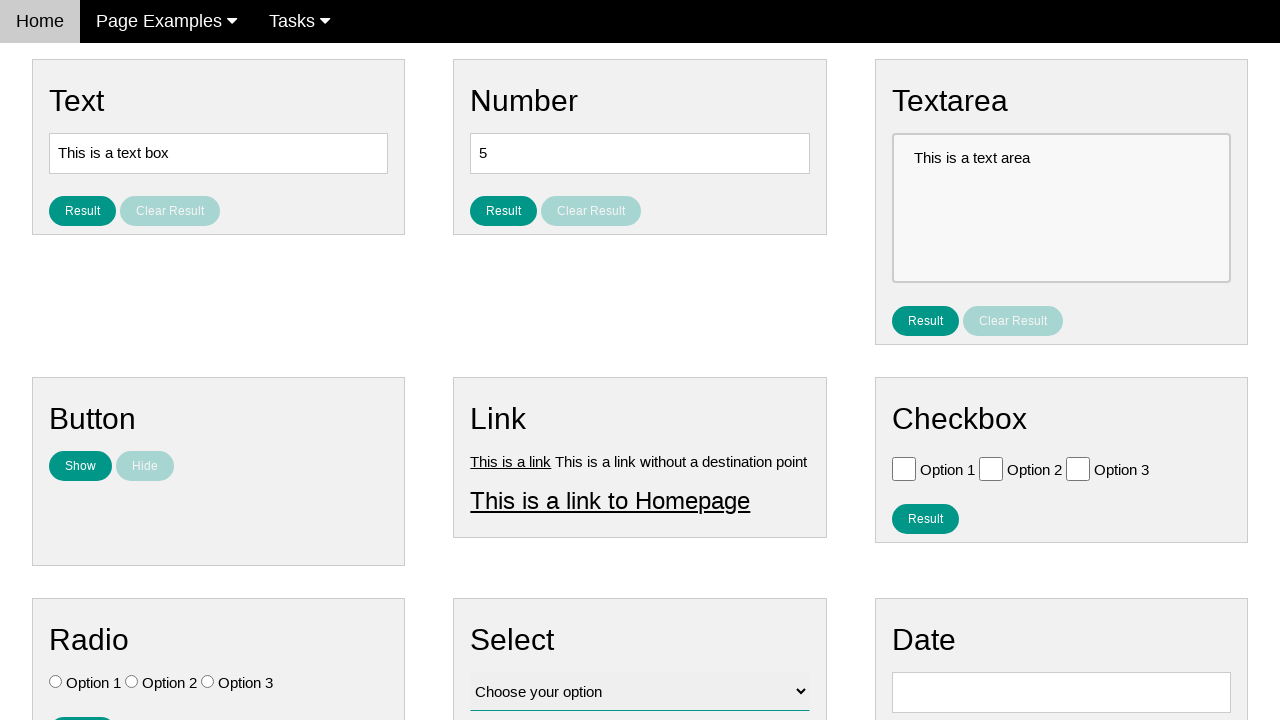

Clicked radio button Option 1 at (56, 682) on input[value='Option 1'][id='vfb-7-1']
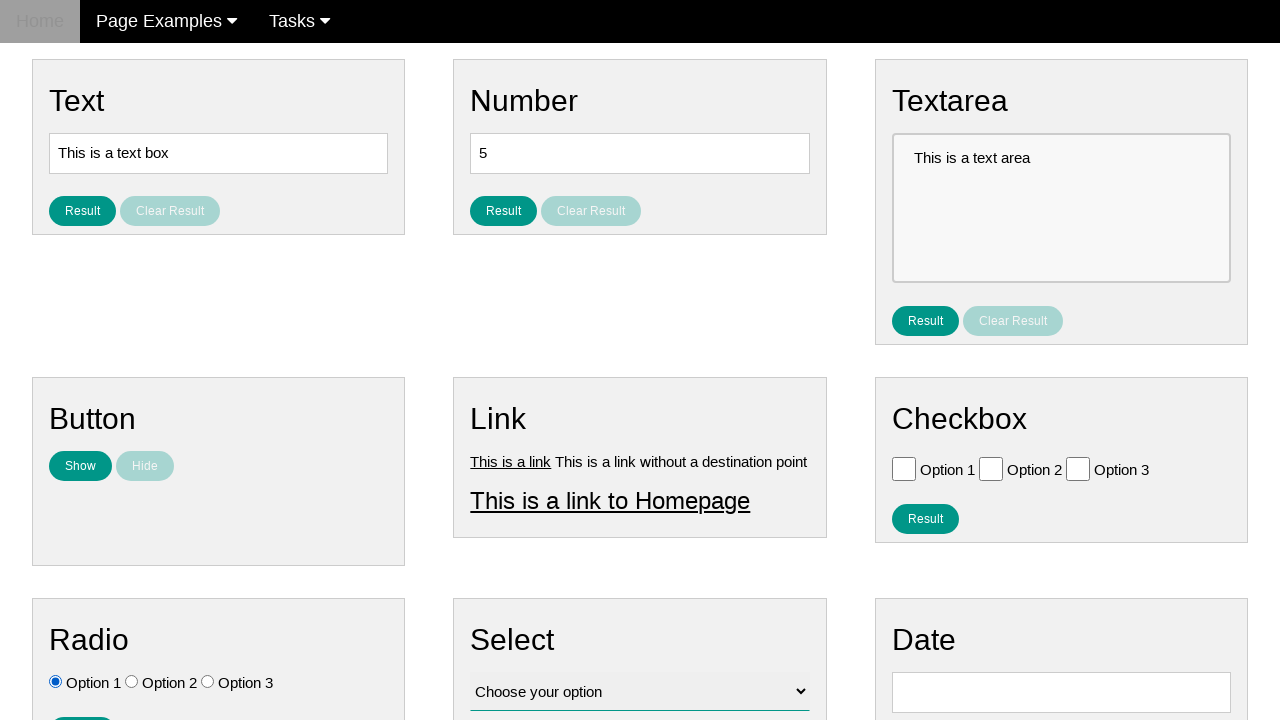

Clicked radio button Option 2, which should deselect Option 1 at (132, 682) on input[value='Option 2'][id='vfb-7-2']
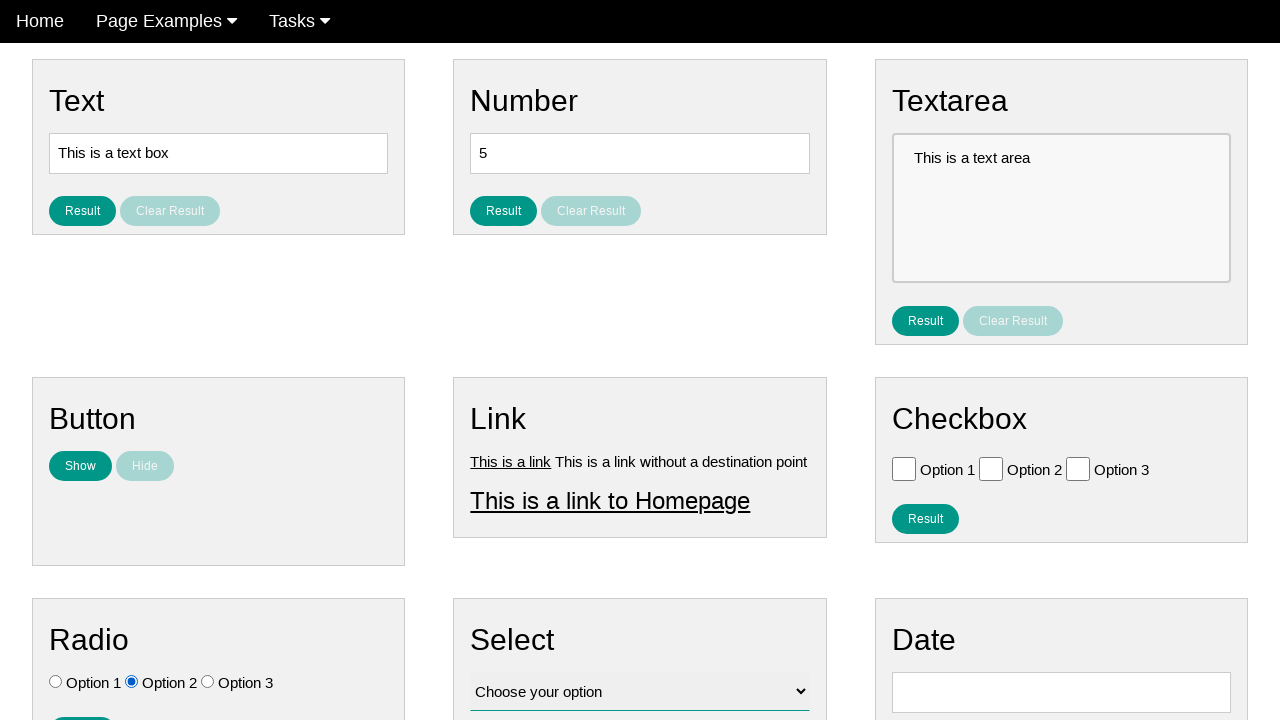

Clicked radio button Option 3 at (208, 682) on input[value='Option 3'][id='vfb-7-3']
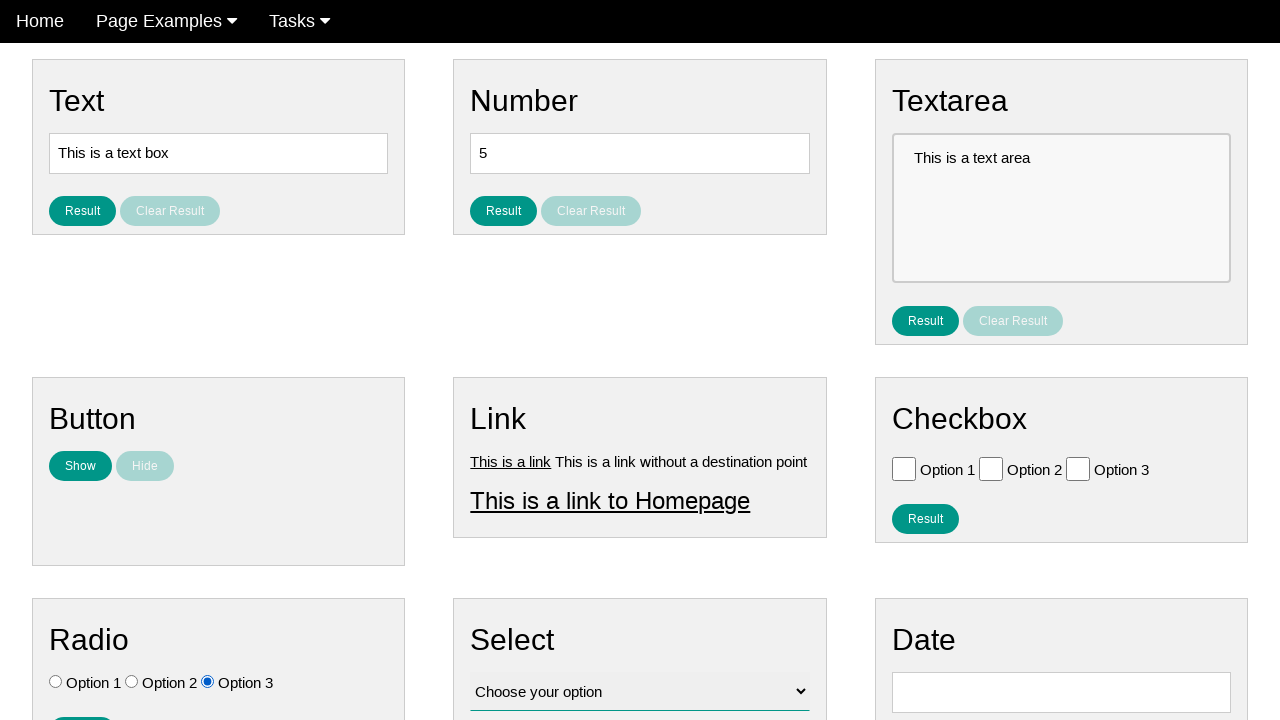

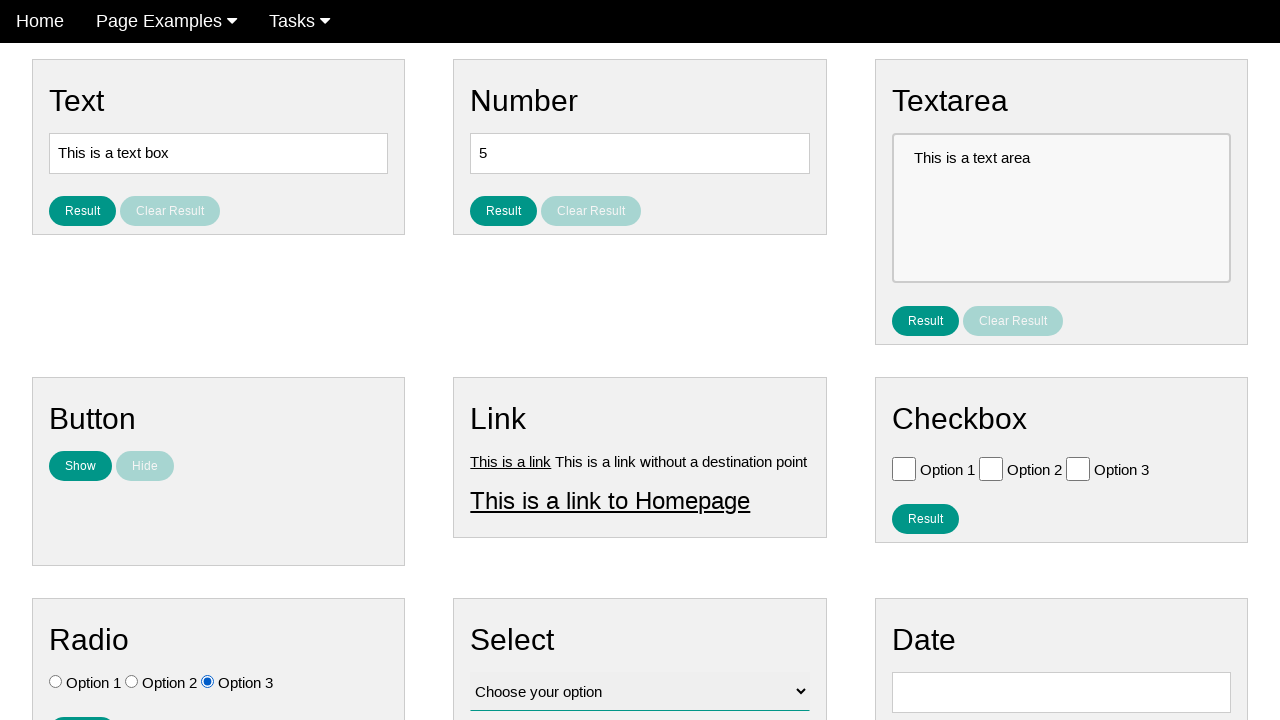